Tests React Semantic UI dropdown by clicking to open the dropdown and selecting "Stevie Feliciano" from the options.

Starting URL: https://react.semantic-ui.com/maximize/dropdown-example-selection/

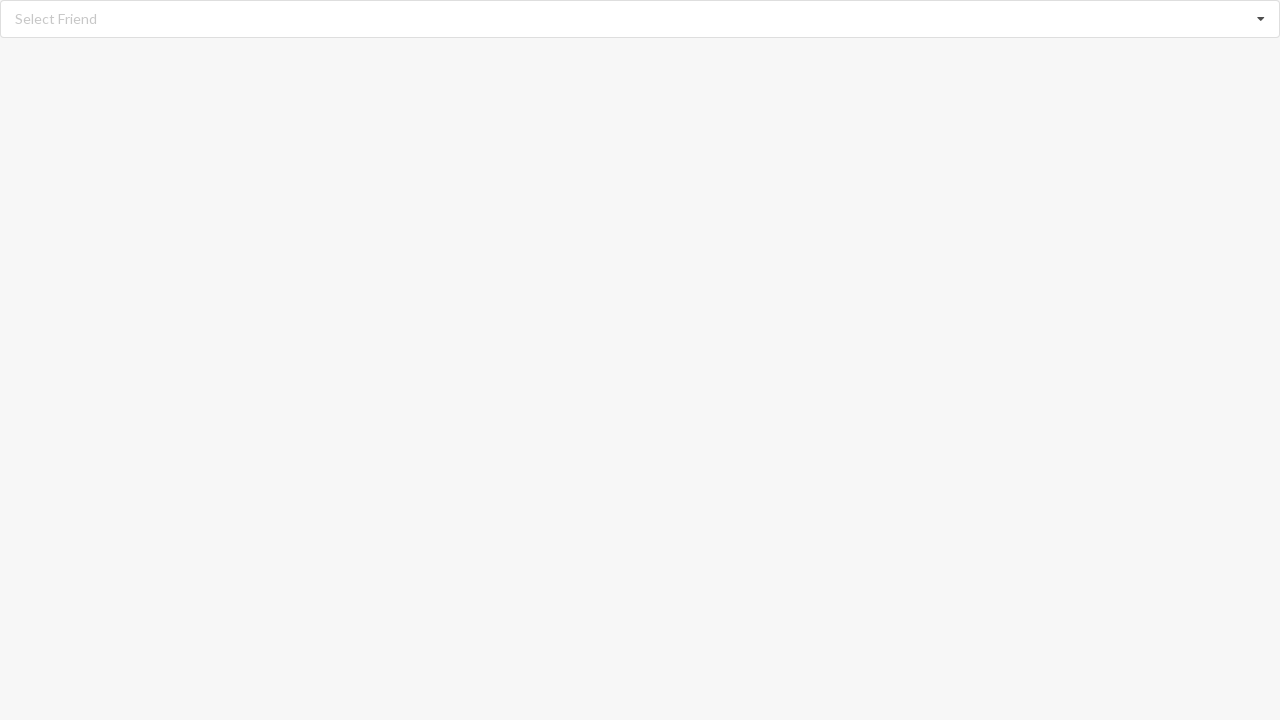

Clicked dropdown icon to open the React Semantic UI dropdown at (1261, 19) on i.dropdown.icon
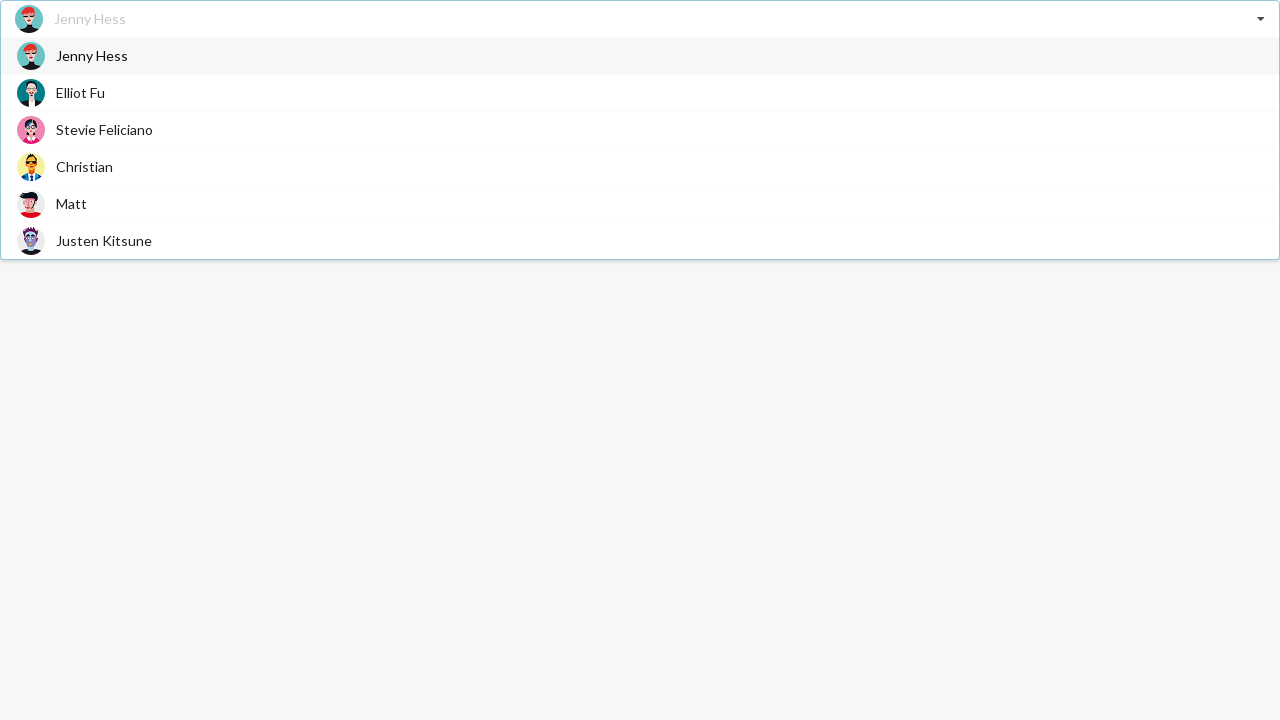

Dropdown options loaded and became visible
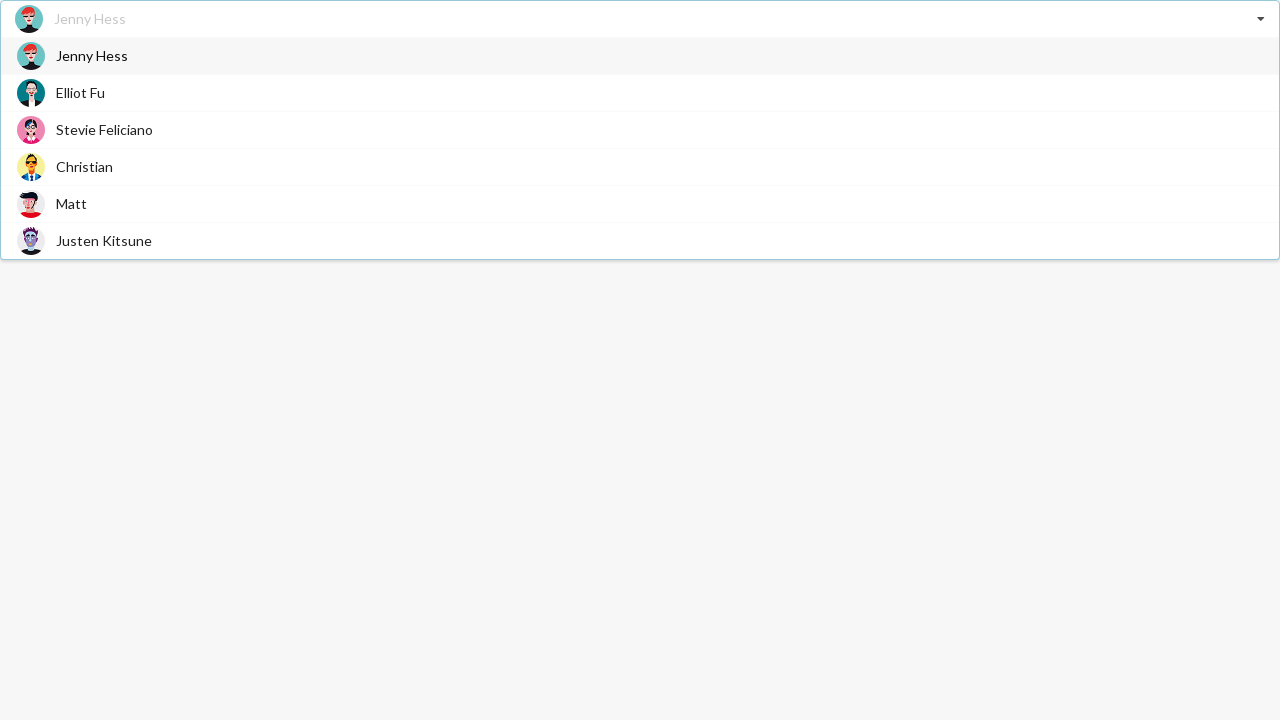

Selected 'Stevie Feliciano' from the dropdown options at (104, 130) on span.text:has-text('Stevie Feliciano')
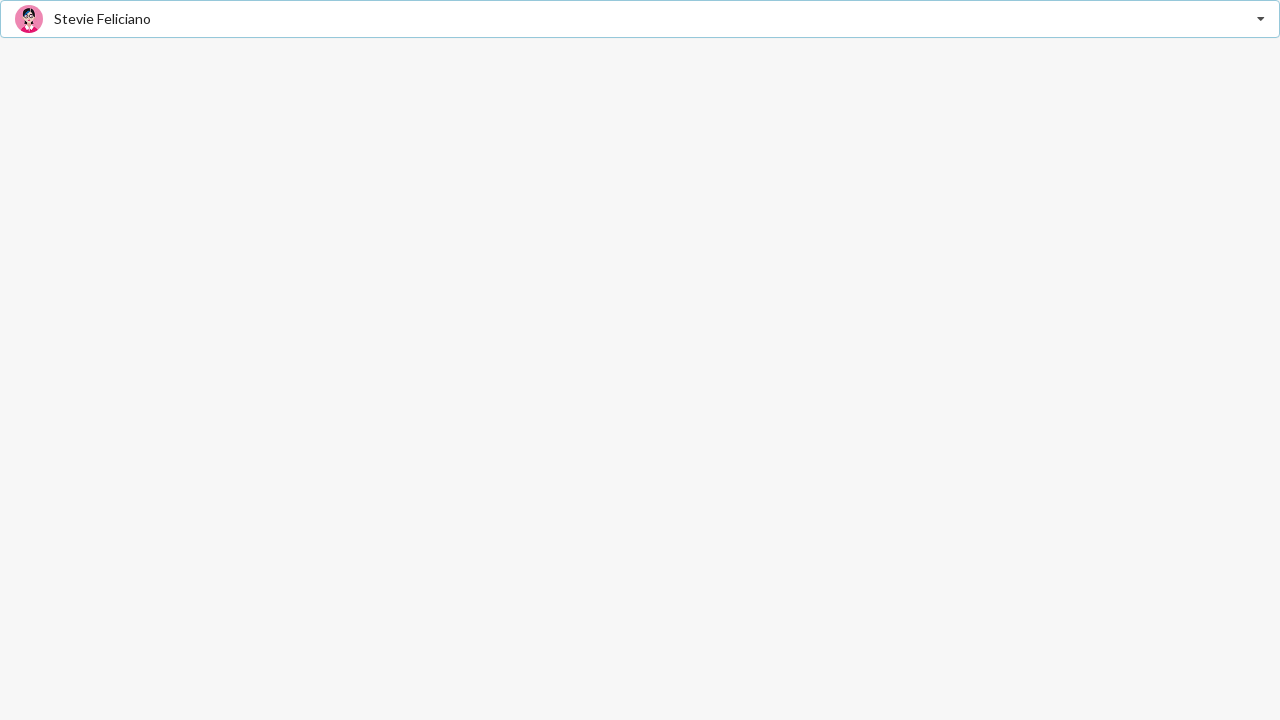

Verified that 'Stevie Feliciano' is displayed as the selected value
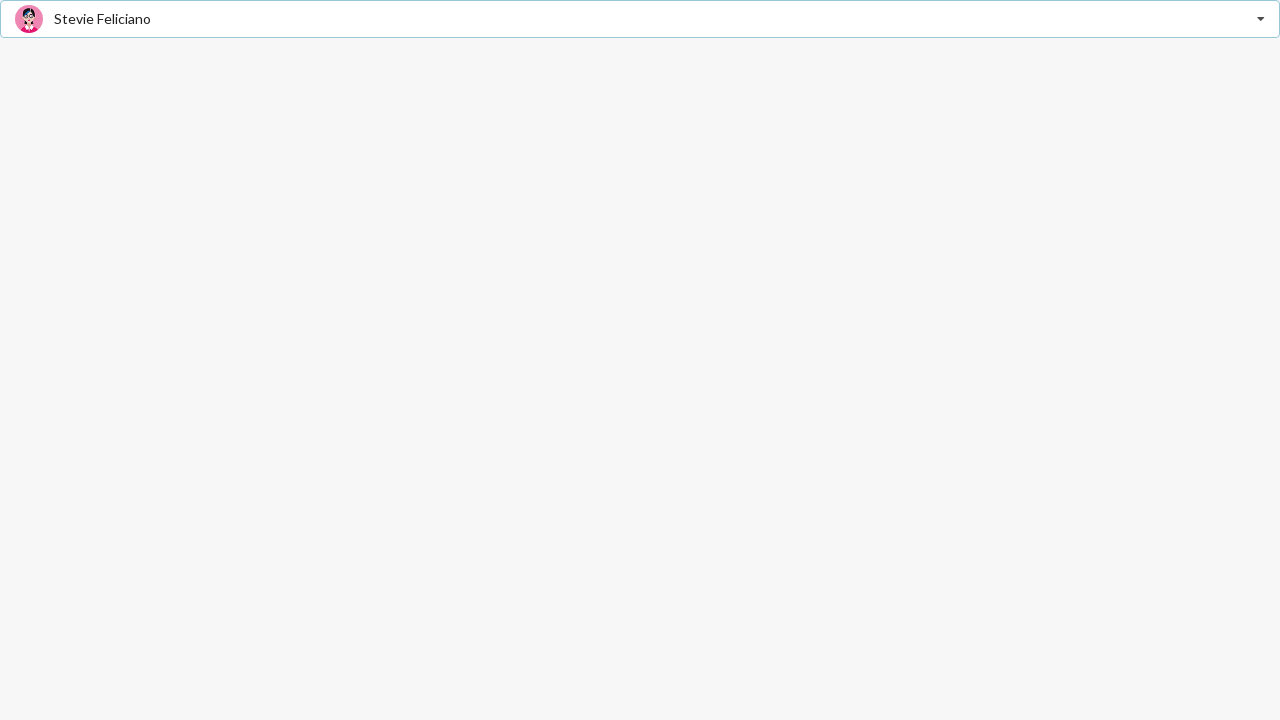

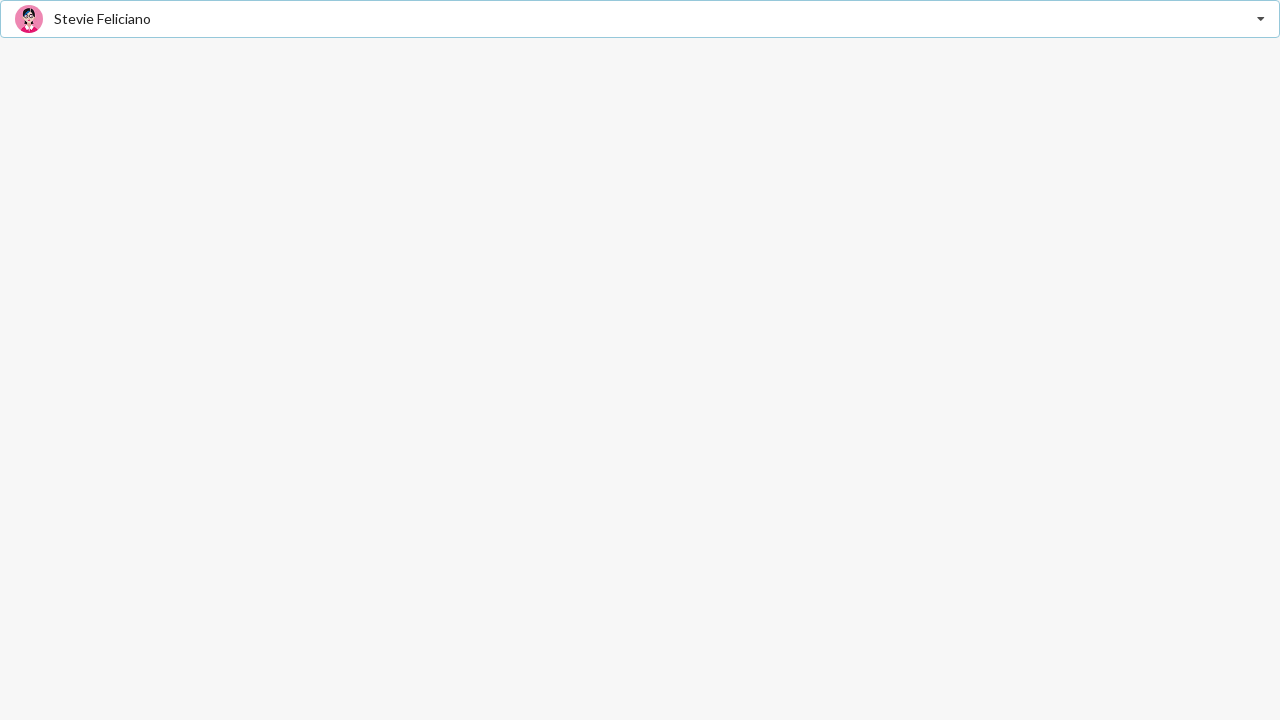